Tests filling out a form with text boxes that have no placeholder text, using name attributes to locate fields.

Starting URL: https://demoapps.qspiders.com/

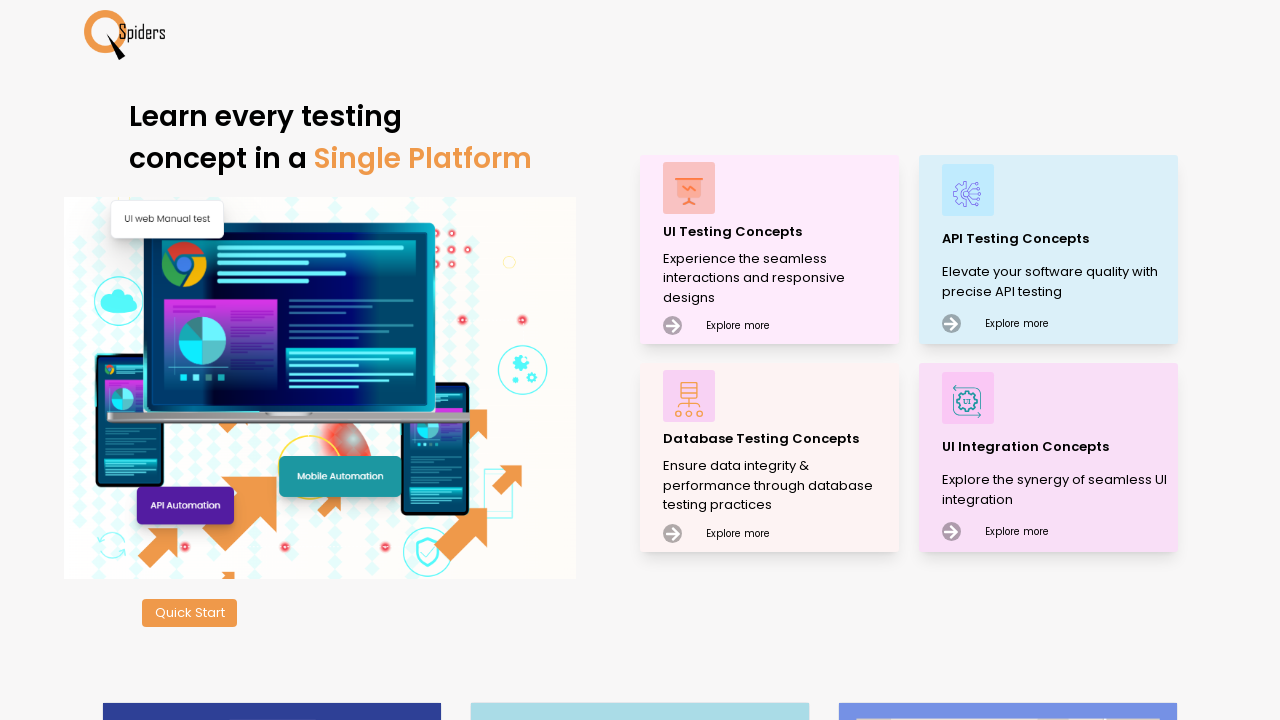

Clicked on UI Testing Concepts section at (778, 232) on xpath=//p[text()='UI Testing Concepts']
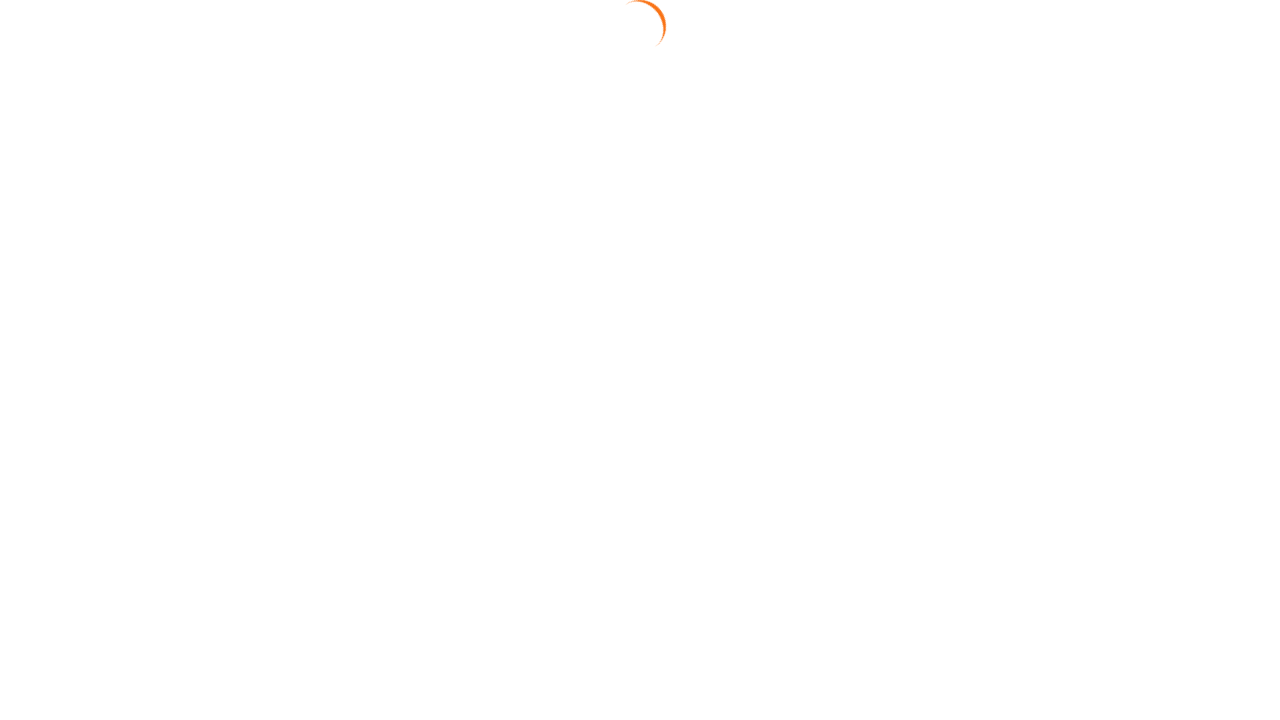

Clicked on 'Without placeholder' option at (1171, 164) on xpath=//li[text()='Without placeholder']
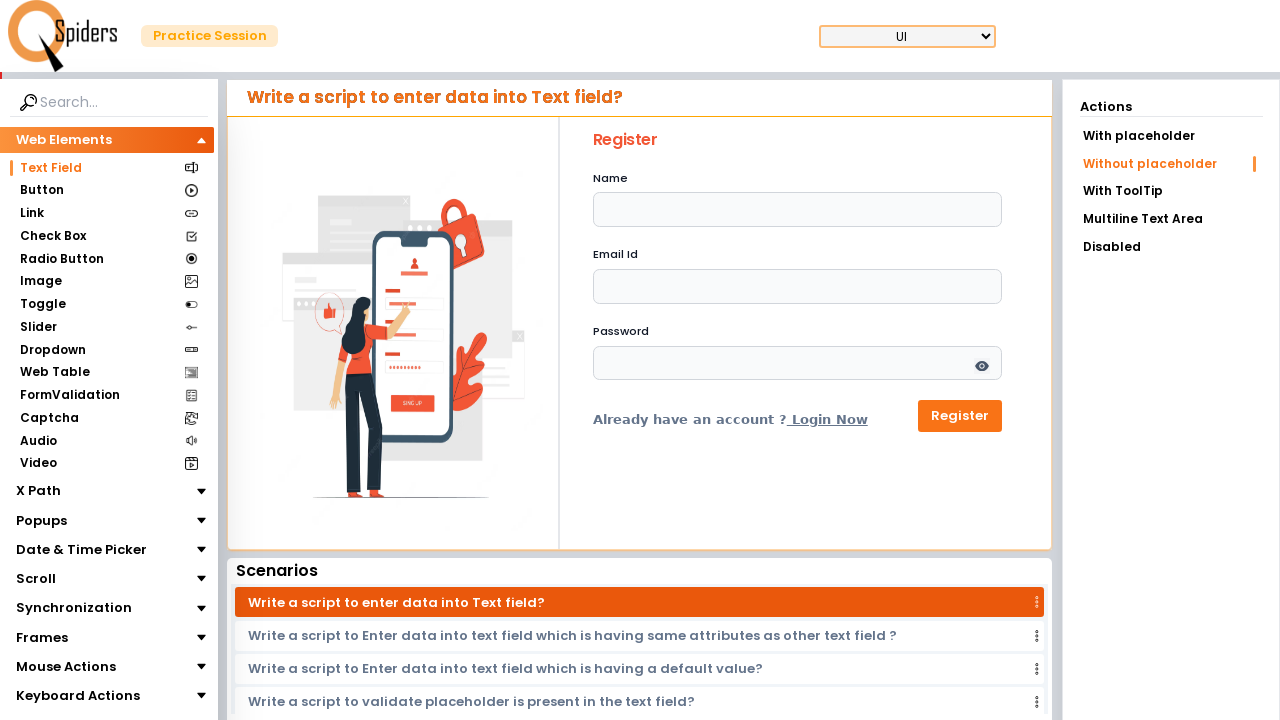

Filled name field with 'Ravi kumar' on input[name='name']
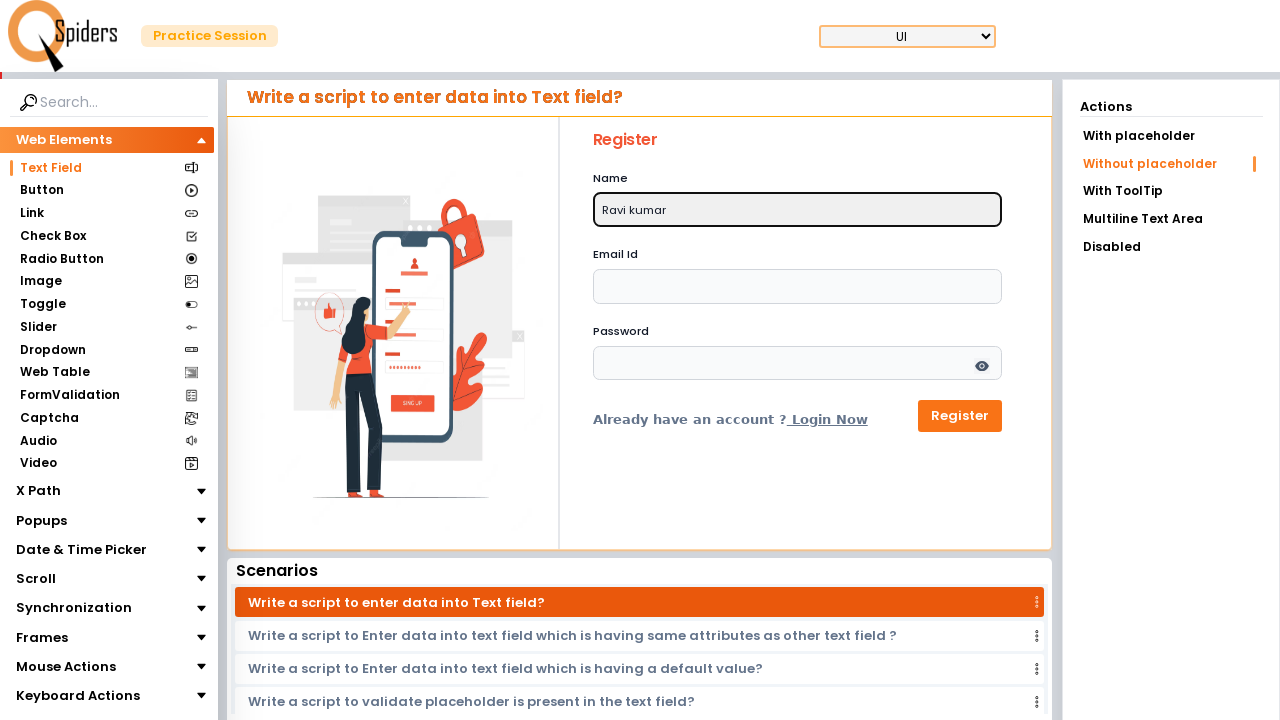

Filled email field with 'ravi@gmail.com' on input[type='email']
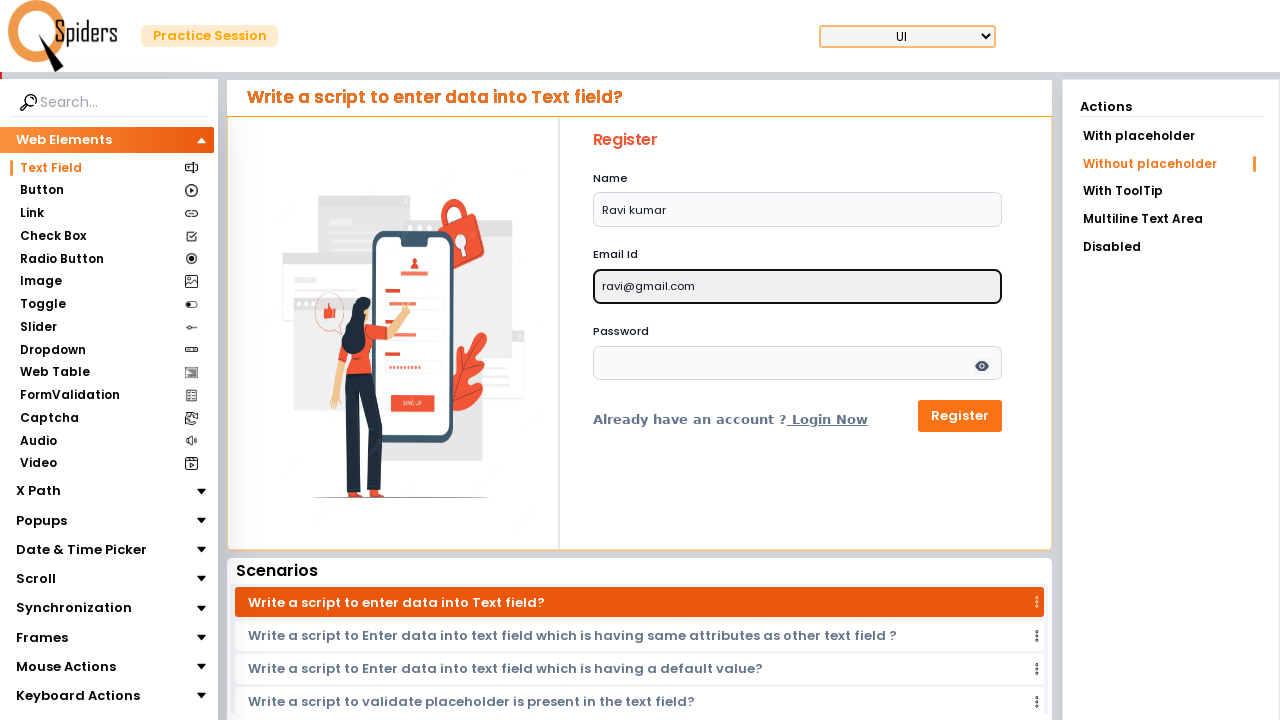

Filled password field with 'ravi1234' on input[type='password']
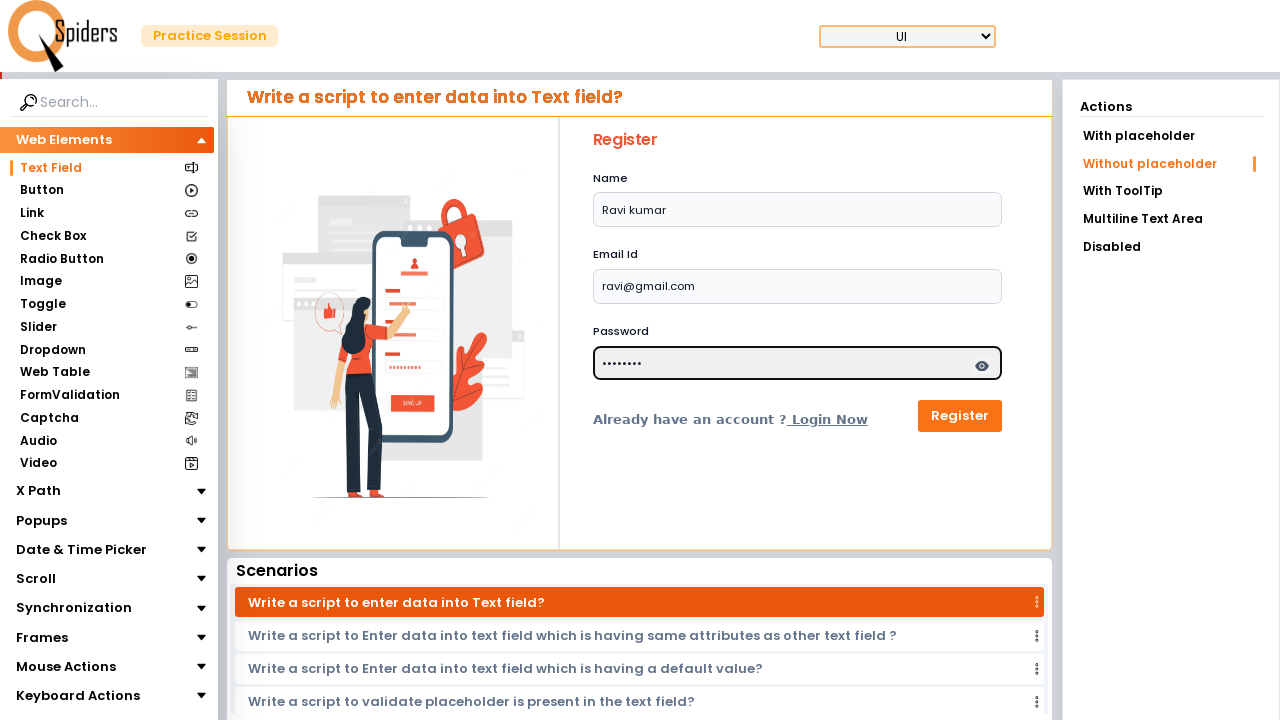

Clicked submit button to submit the form at (960, 416) on button[type='submit']
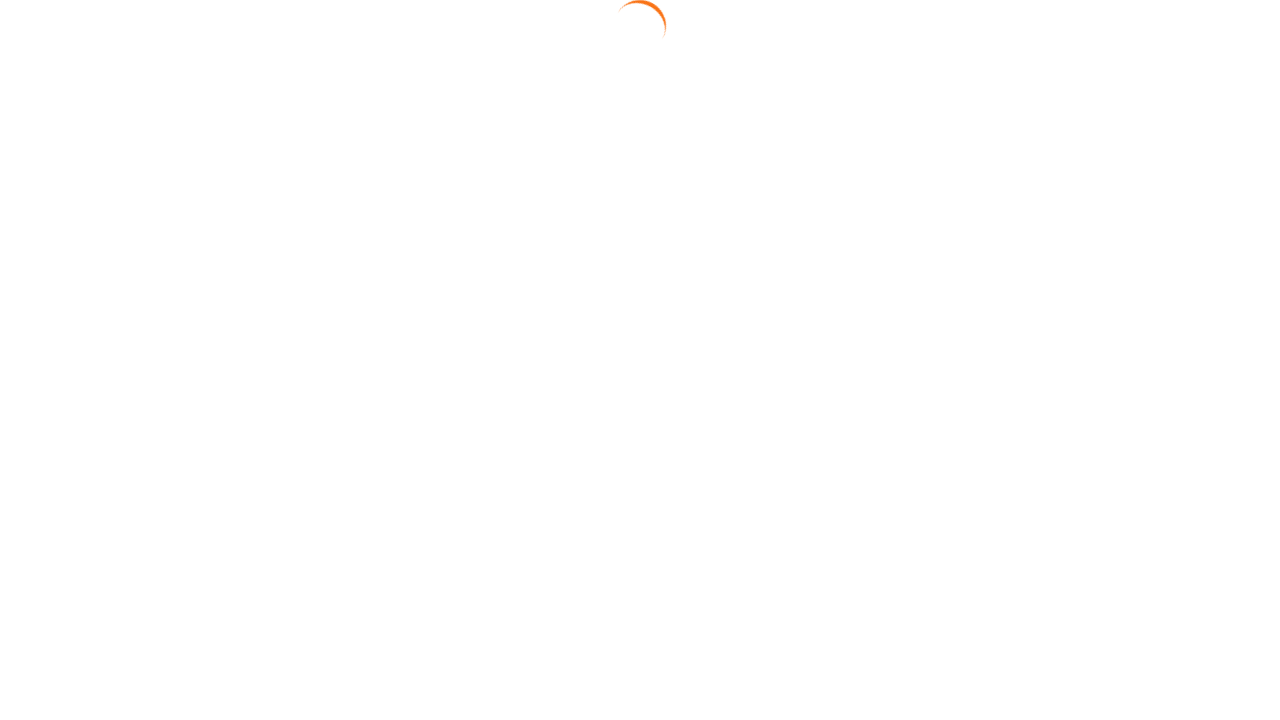

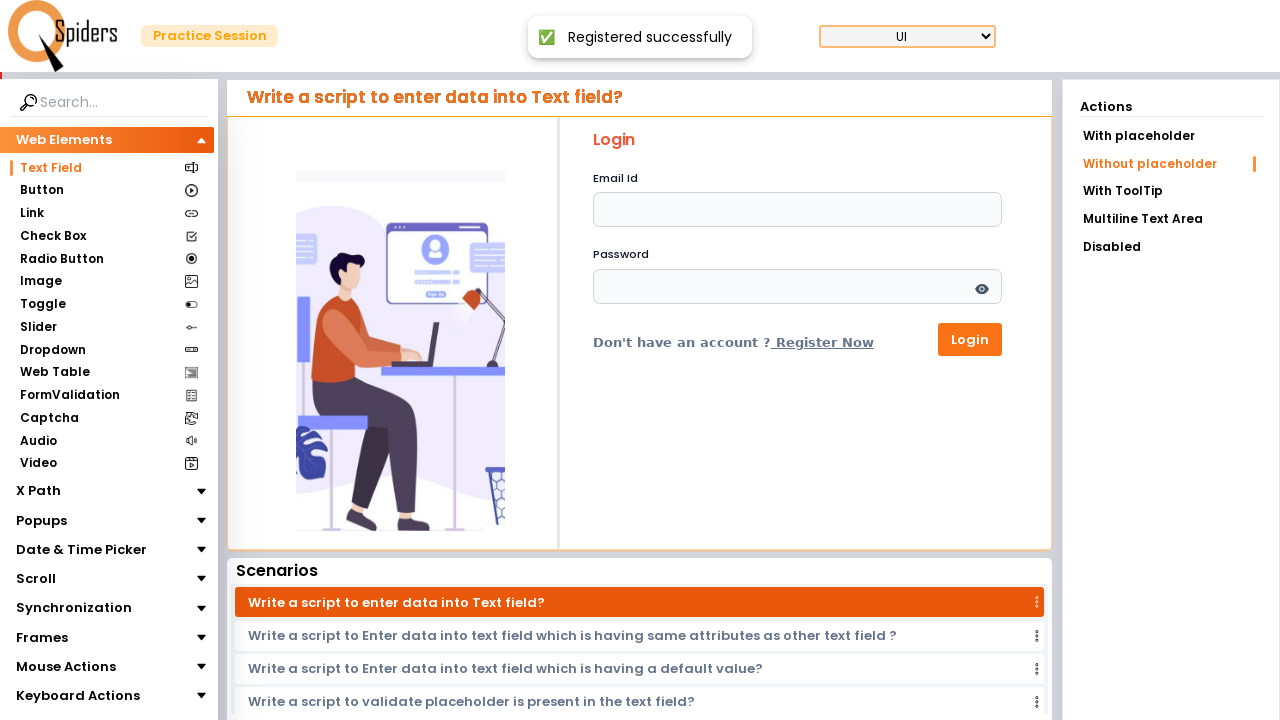